Tests whether various form elements (email textbox, age radio button, education textarea) are displayed on the page and interacts with them by filling text and clicking the radio button

Starting URL: https://automationfc.github.io/basic-form/index.html

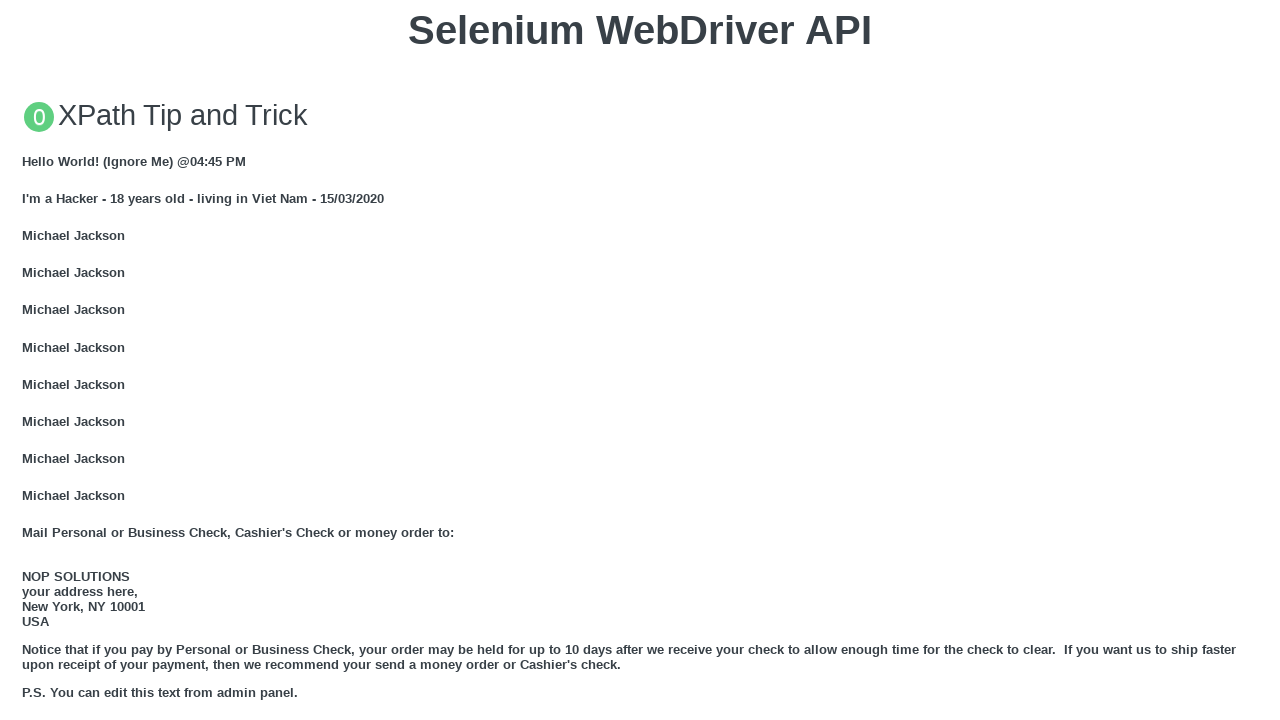

Email textbox is displayed and filled with 'Automation Testing' on input#mail
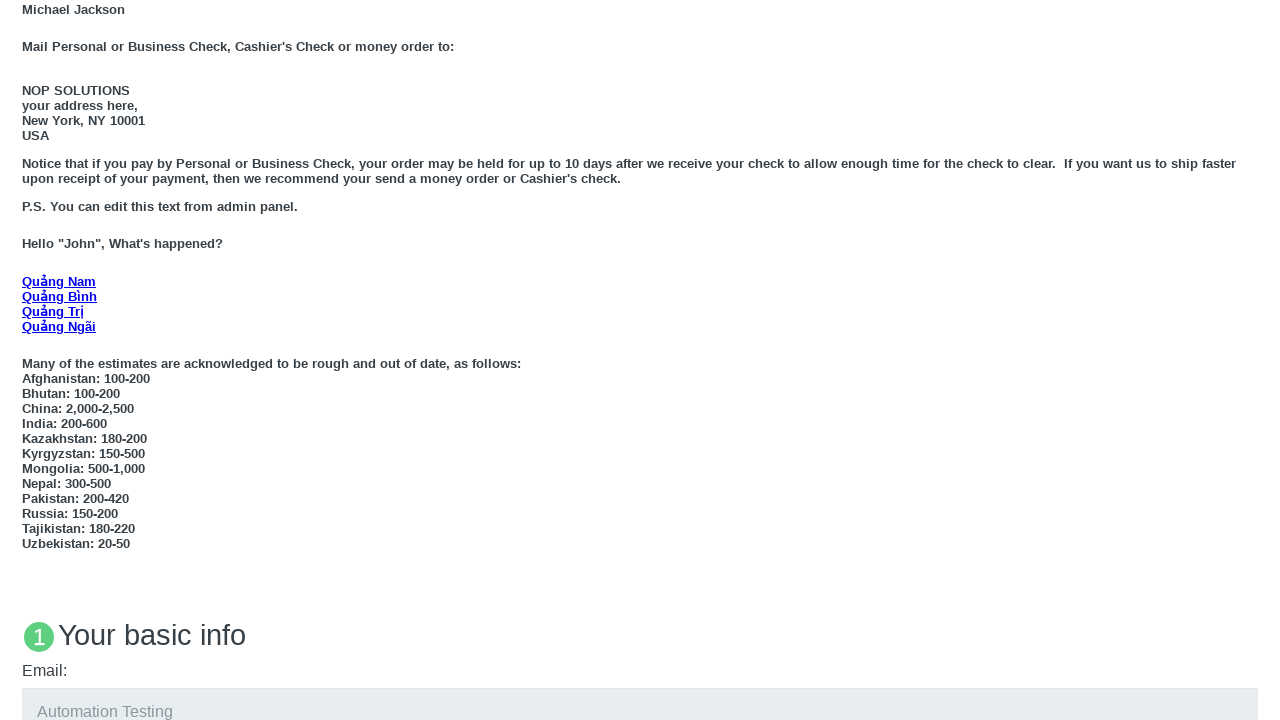

Age radio button (under 18) is displayed and clicked at (28, 360) on input#under_18
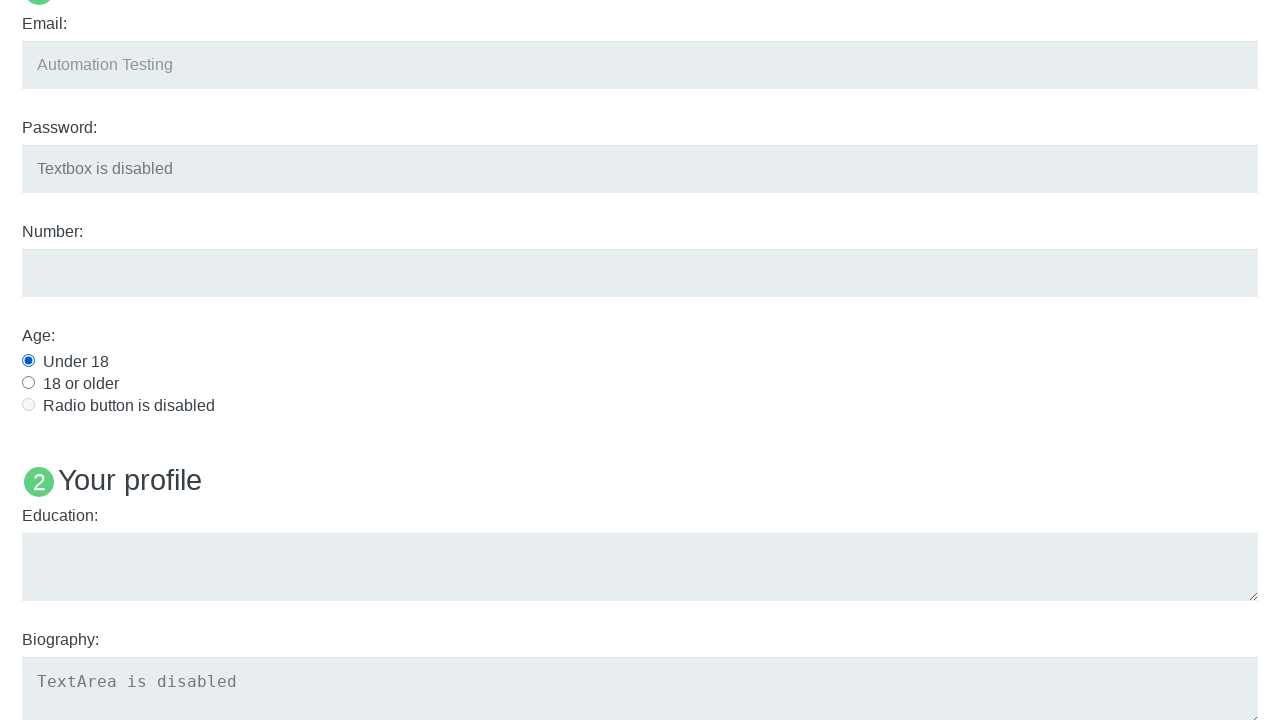

Education textarea is displayed and filled with 'Automation Testing Textarea' on textarea#edu
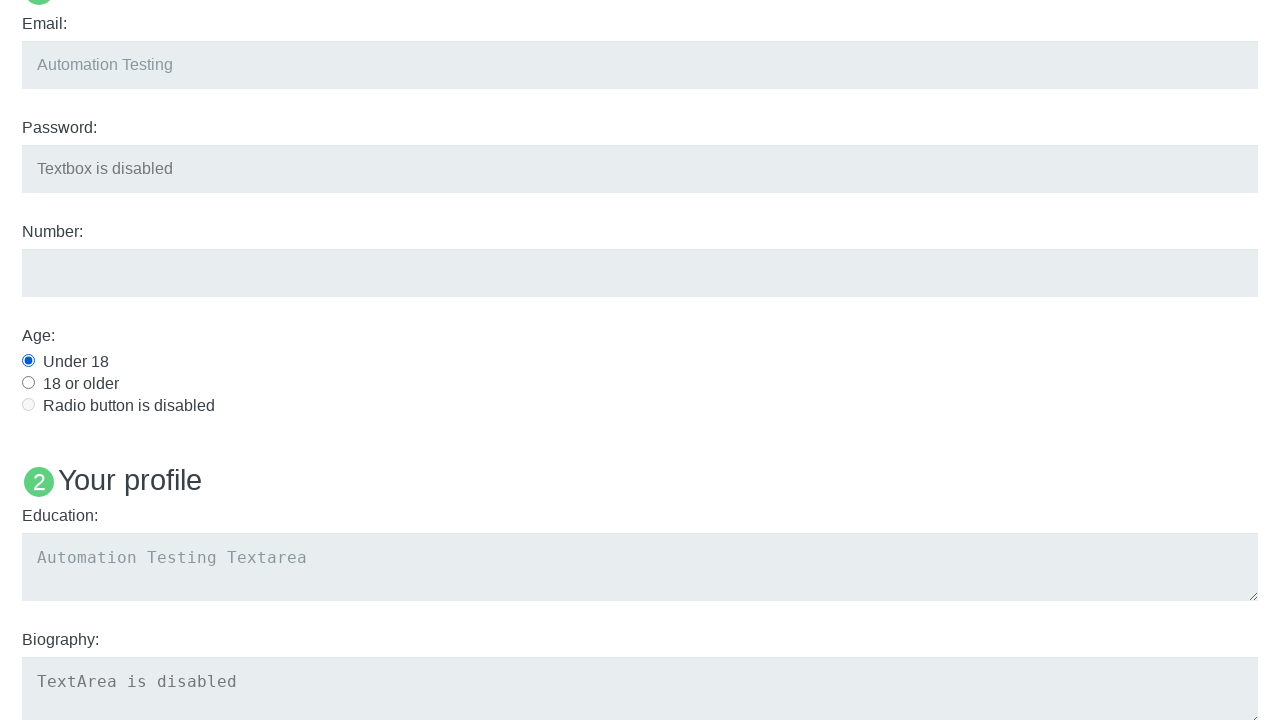

Checked visibility of User5 element (expected to be hidden)
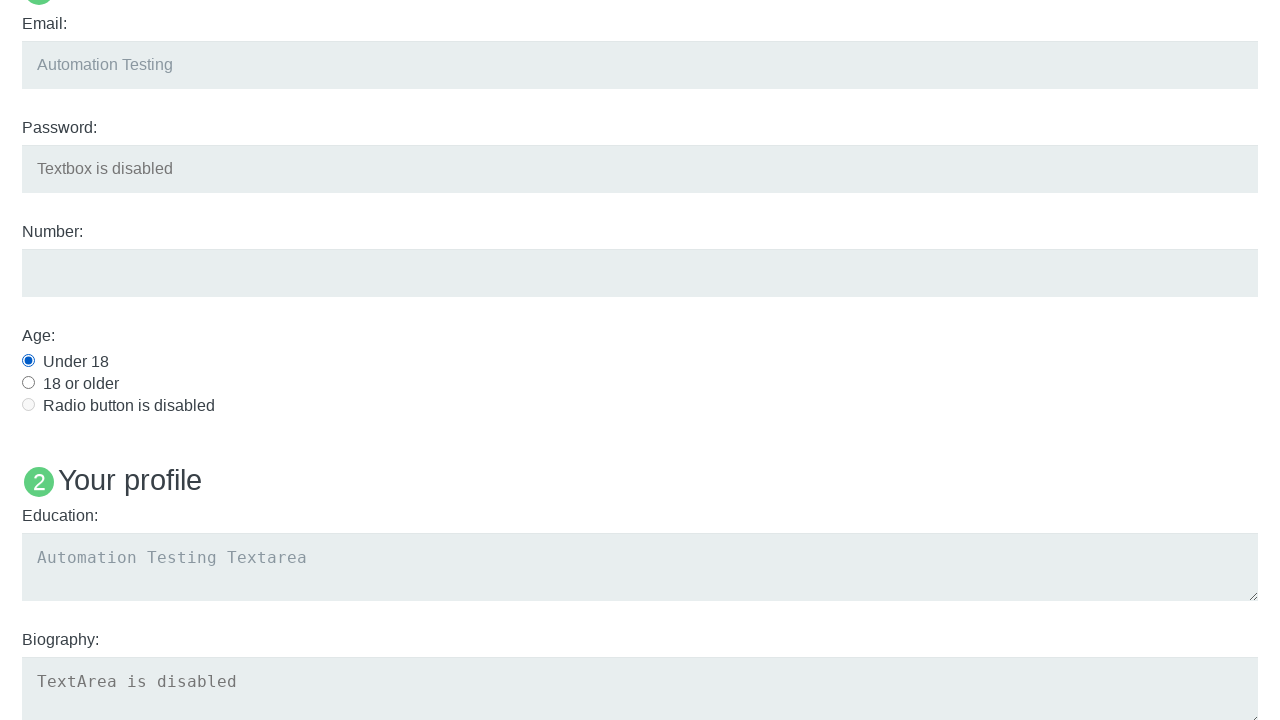

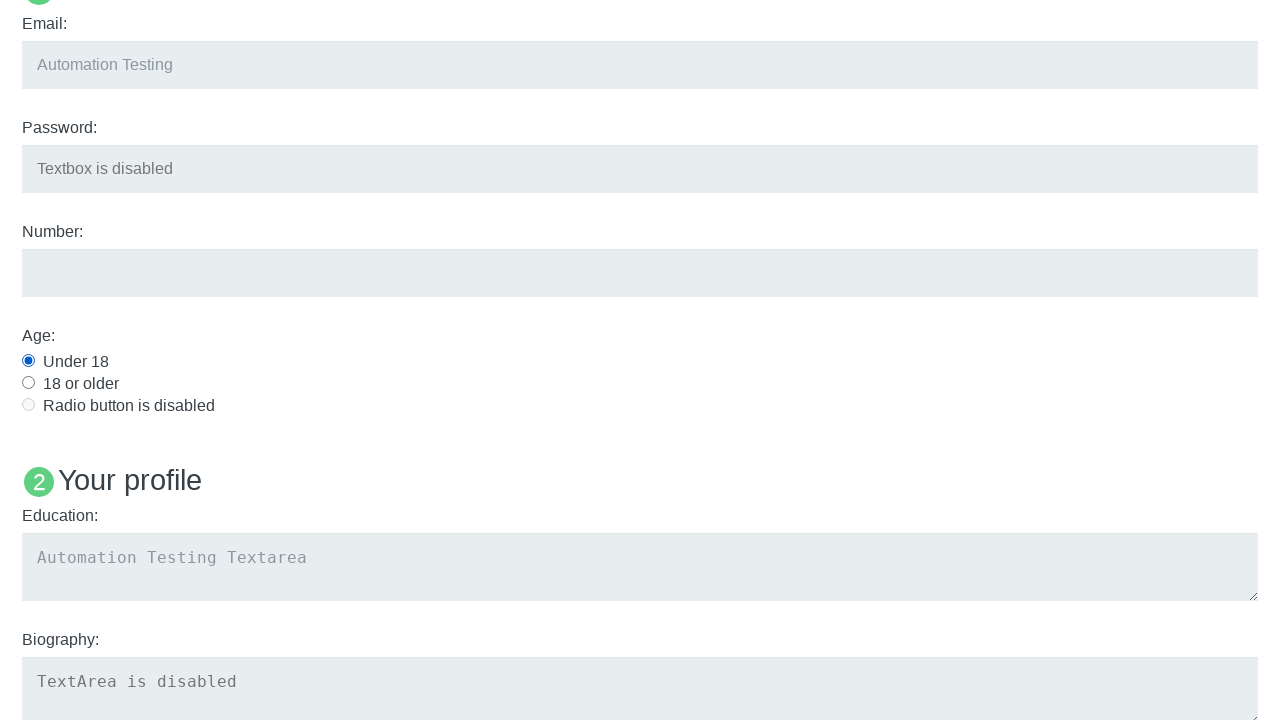